Tests a comprehensive form submission by filling out personal information fields (name, email, age), selecting radio buttons for sex and experience, checking profession checkbox, selecting options from dropdowns for continent and Selenium commands, and submitting the form to verify success message.

Starting URL: https://seleniumui.moderntester.pl/form.php

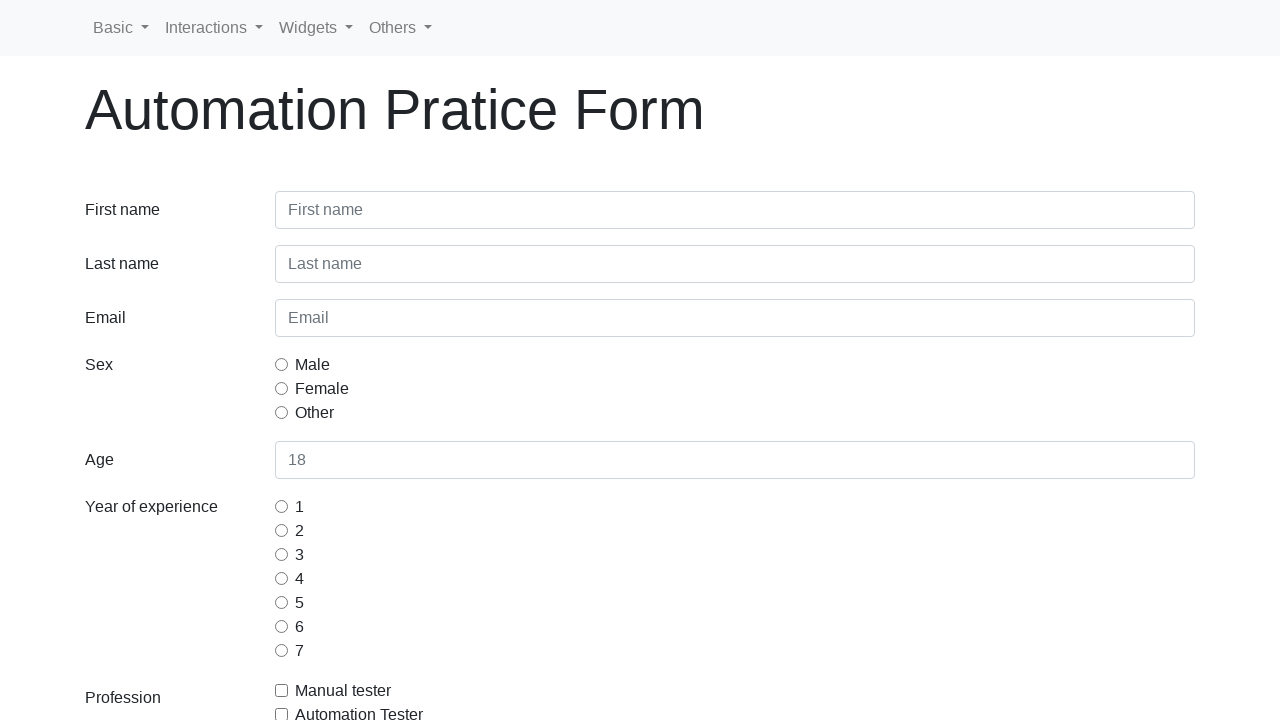

Filled first name field with 'Jan' on #inputFirstName3
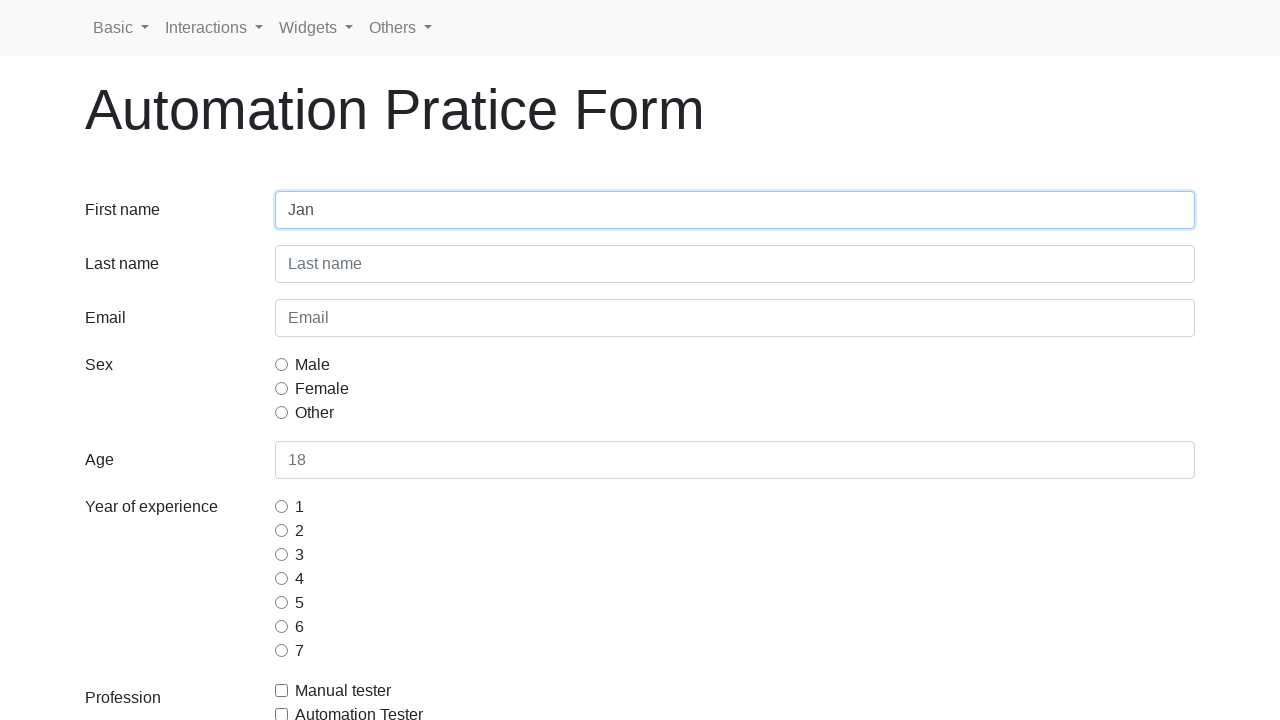

Filled last name field with 'Kowalski' on #inputLastName3
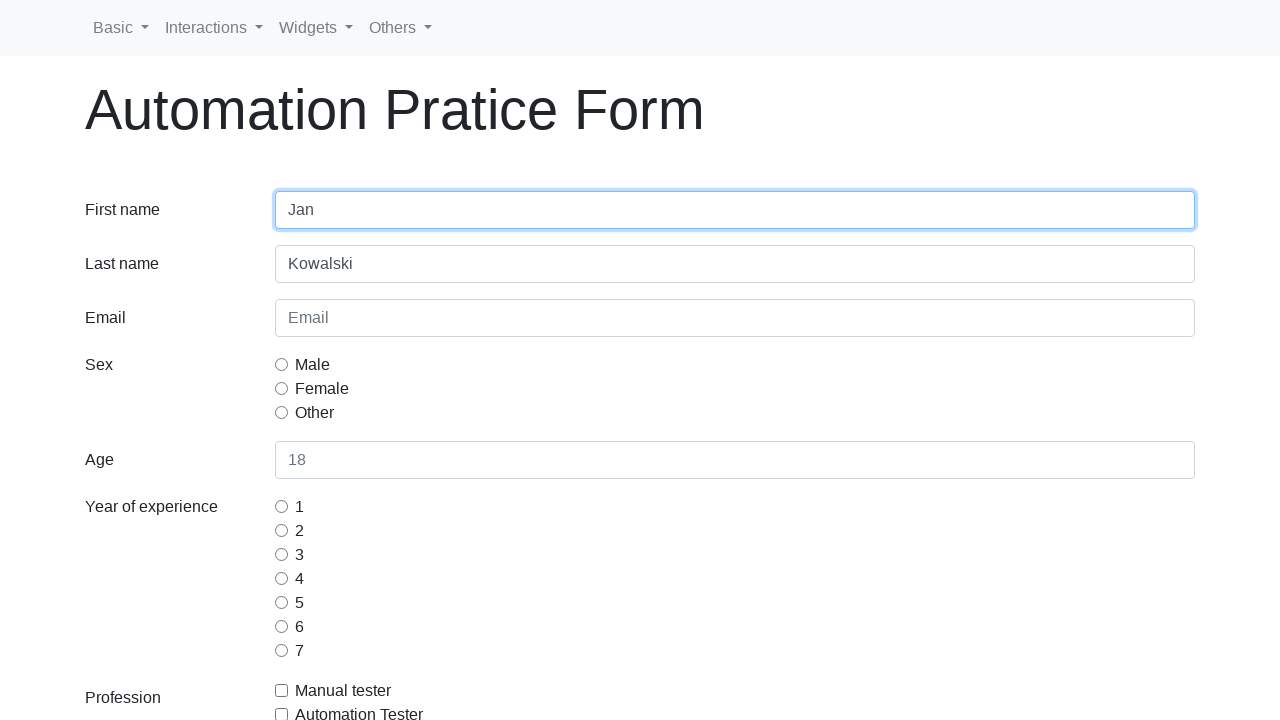

Filled email field with 'test1@gmail.com' on #inputEmail3
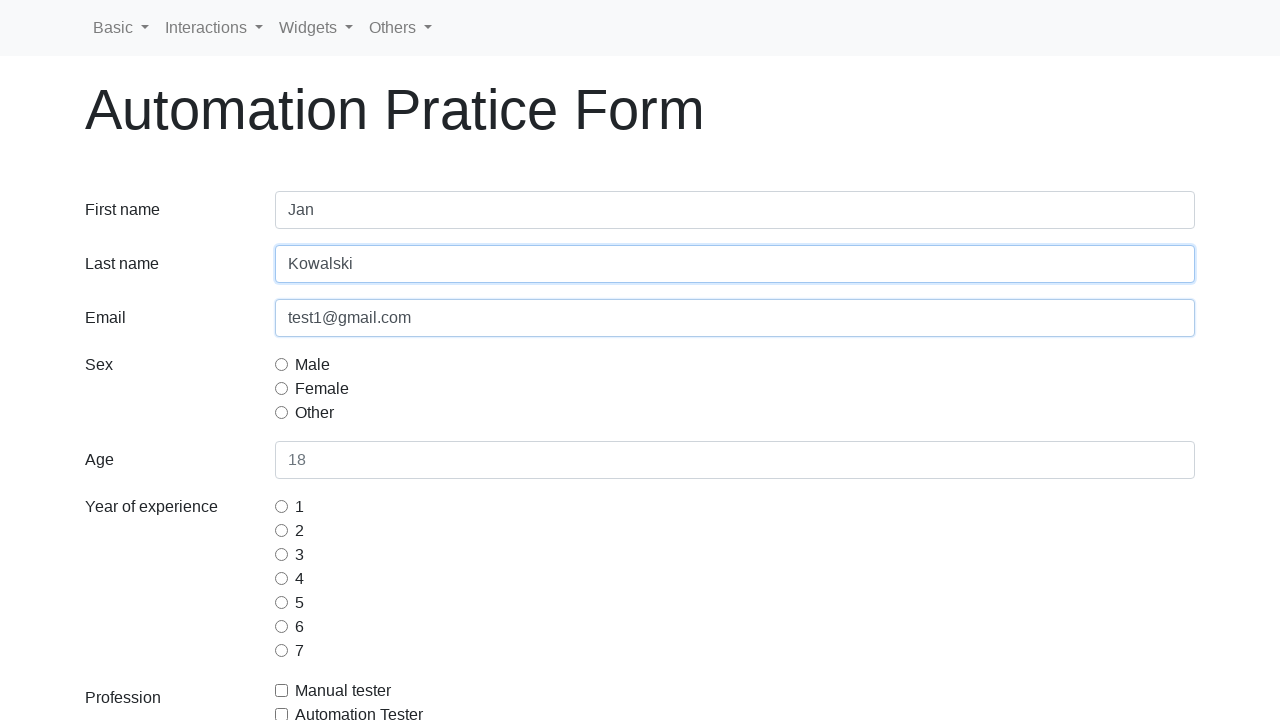

Selected Male radio button for sex at (282, 364) on [name='gridRadiosSex'] >> nth=0
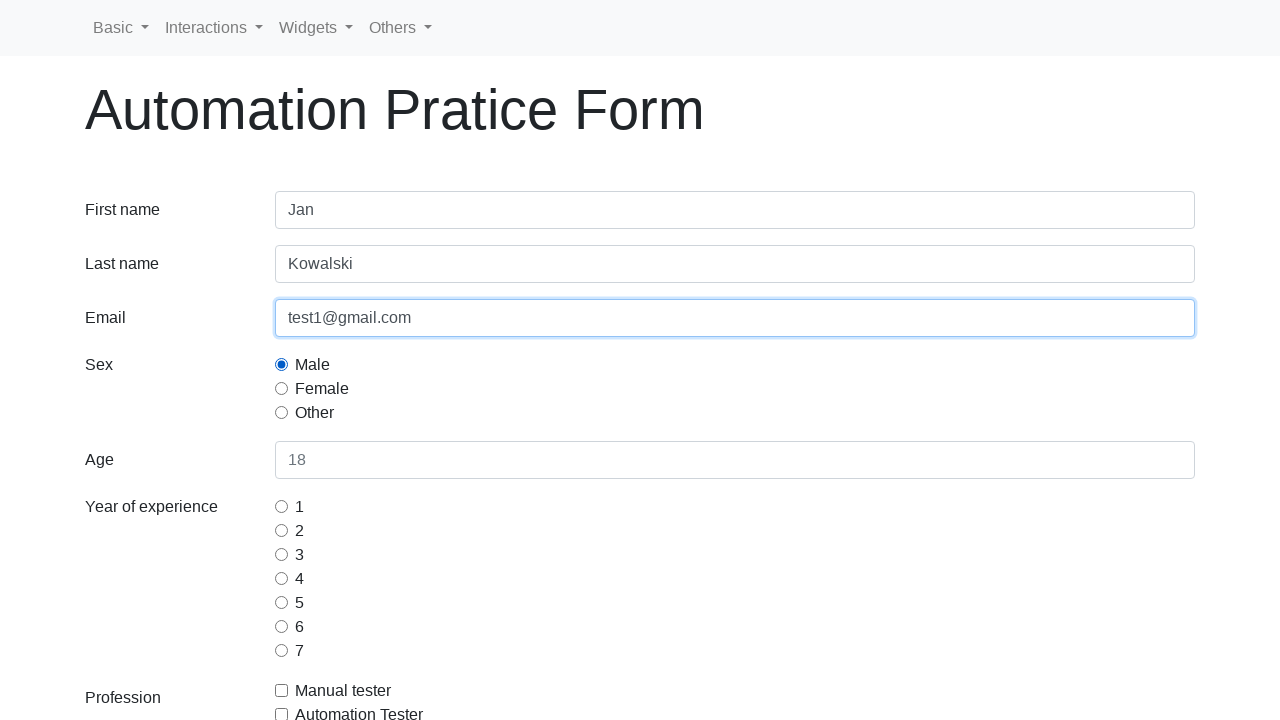

Filled age field with '70' on #inputAge3
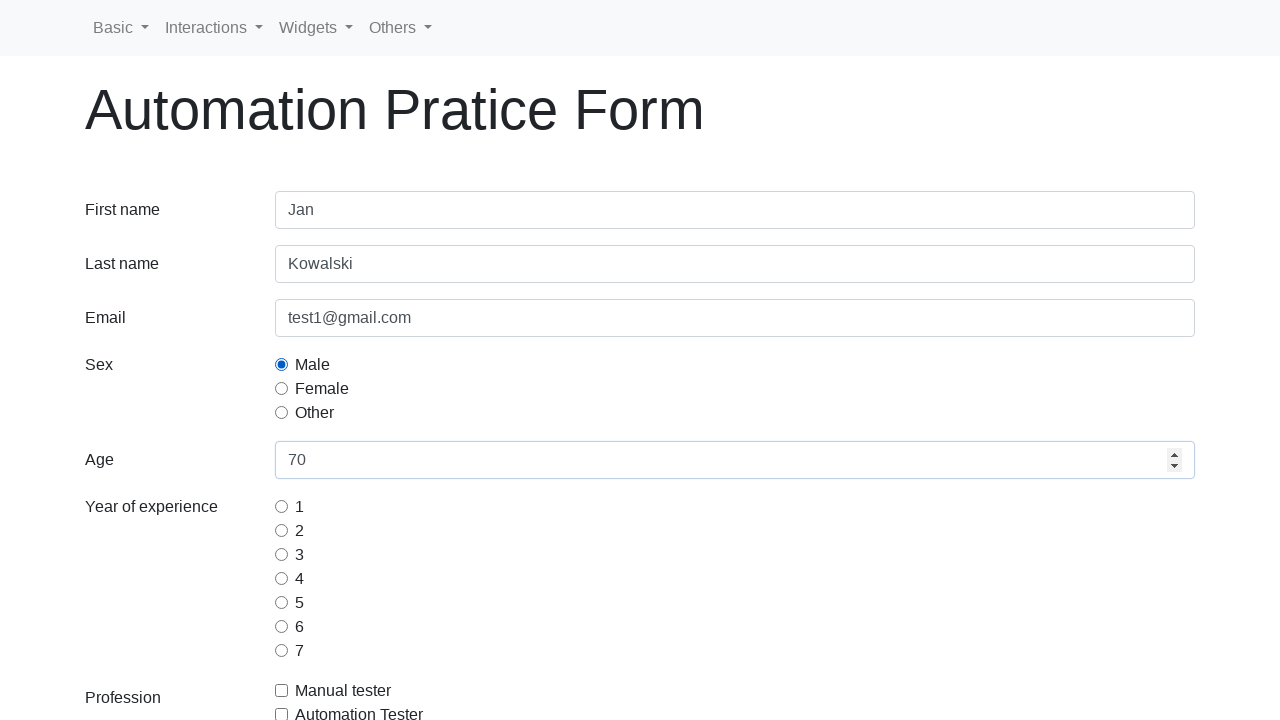

Selected second experience radio button at (282, 530) on [name='gridRadiosExperience'] >> nth=1
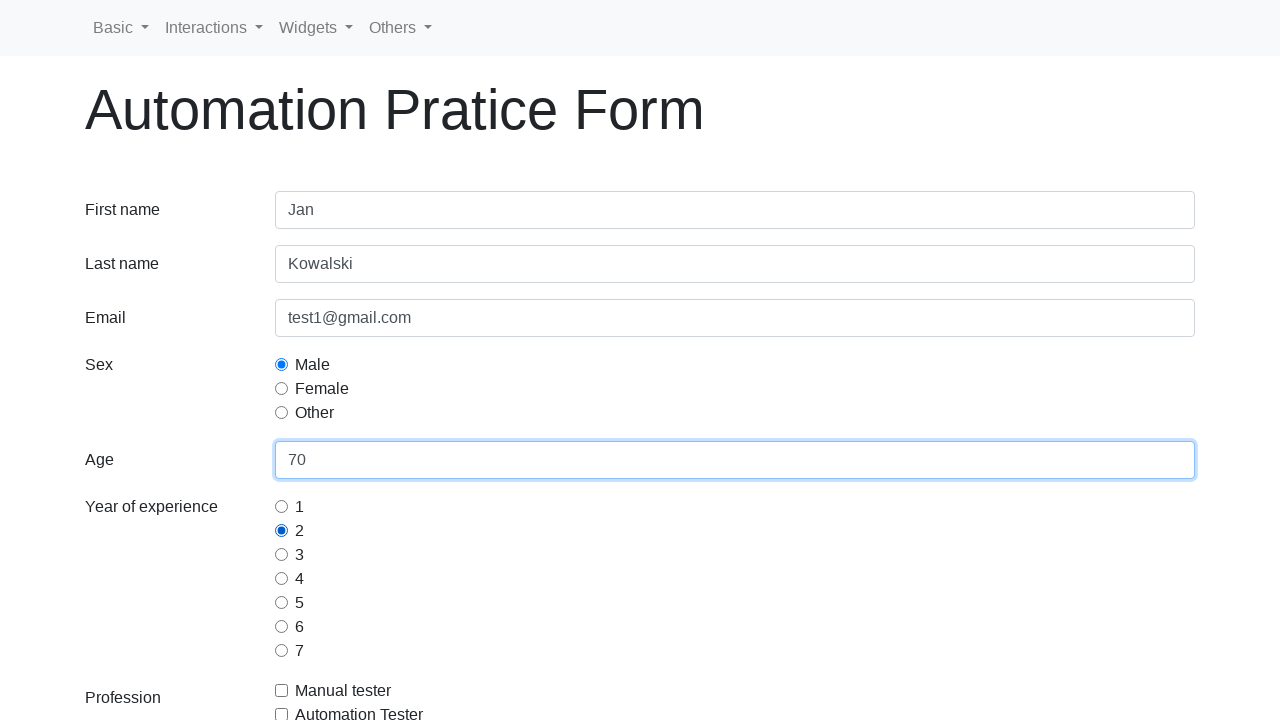

Checked first profession checkbox at (282, 690) on [name='gridCheckboxProfession'] >> nth=0
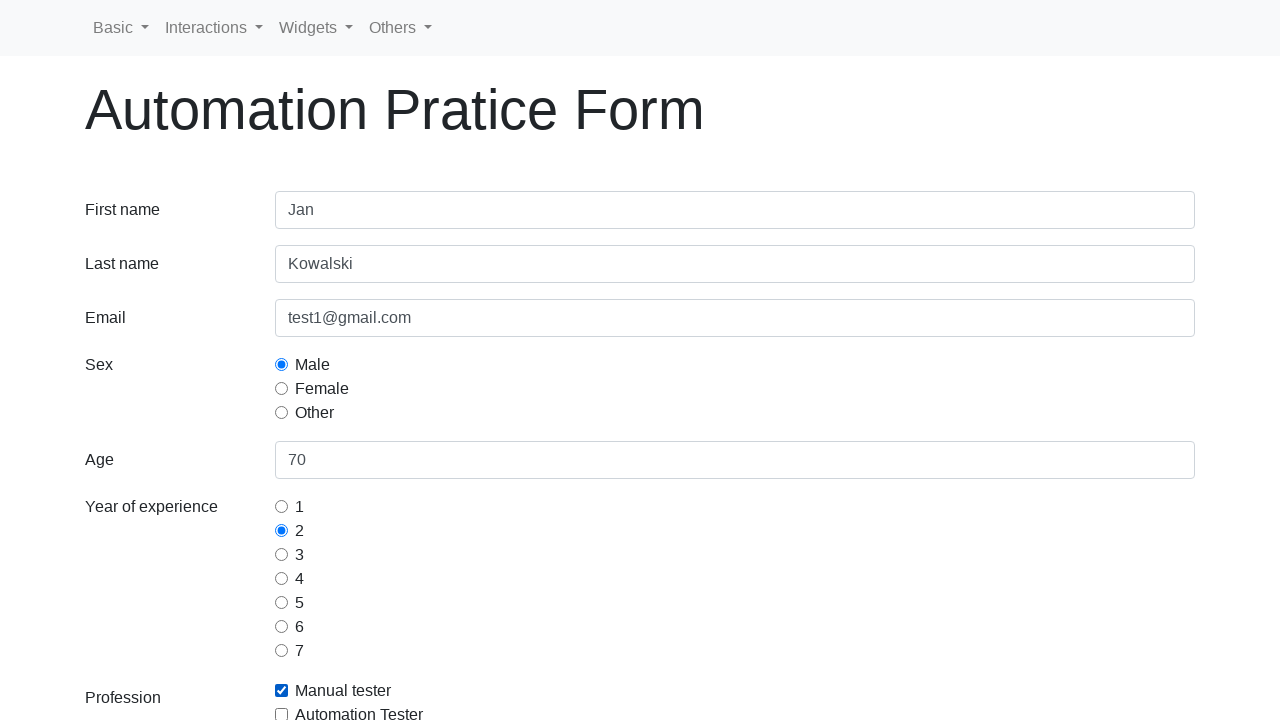

Selected 'Europe' from continent dropdown on #selectContinents
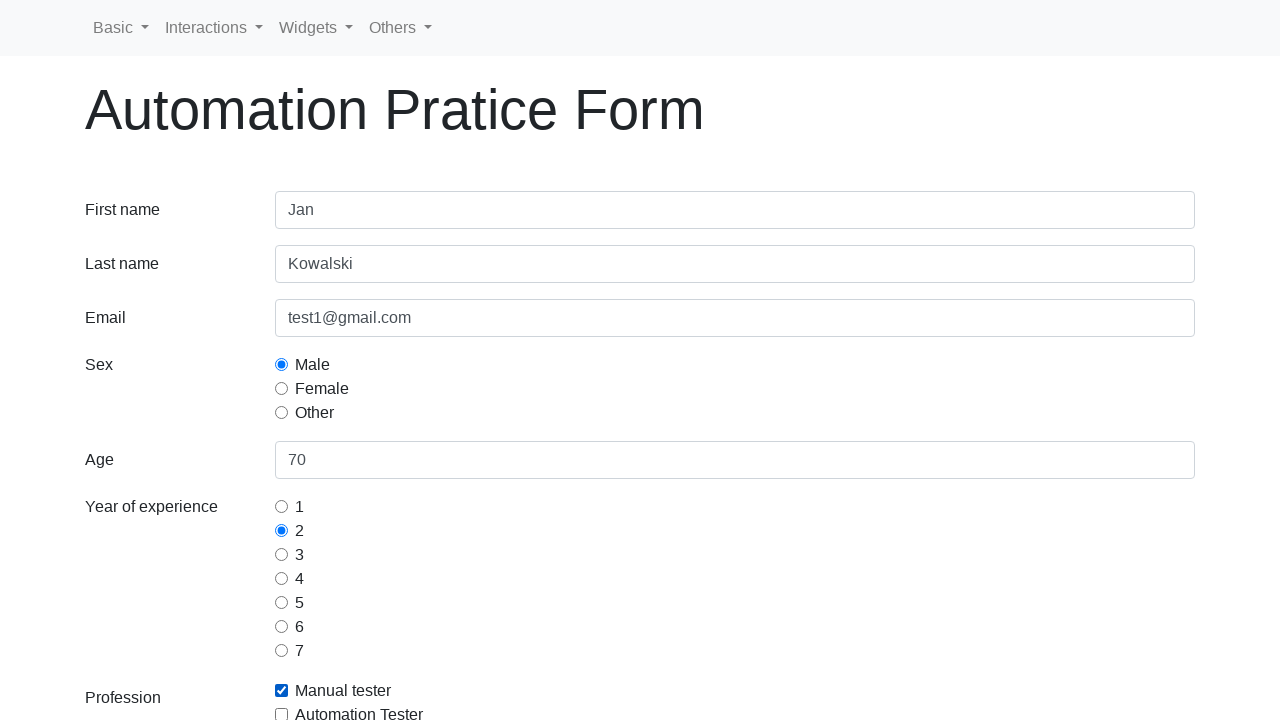

Selected 'webelement-commands' from Selenium commands dropdown on #selectSeleniumCommands
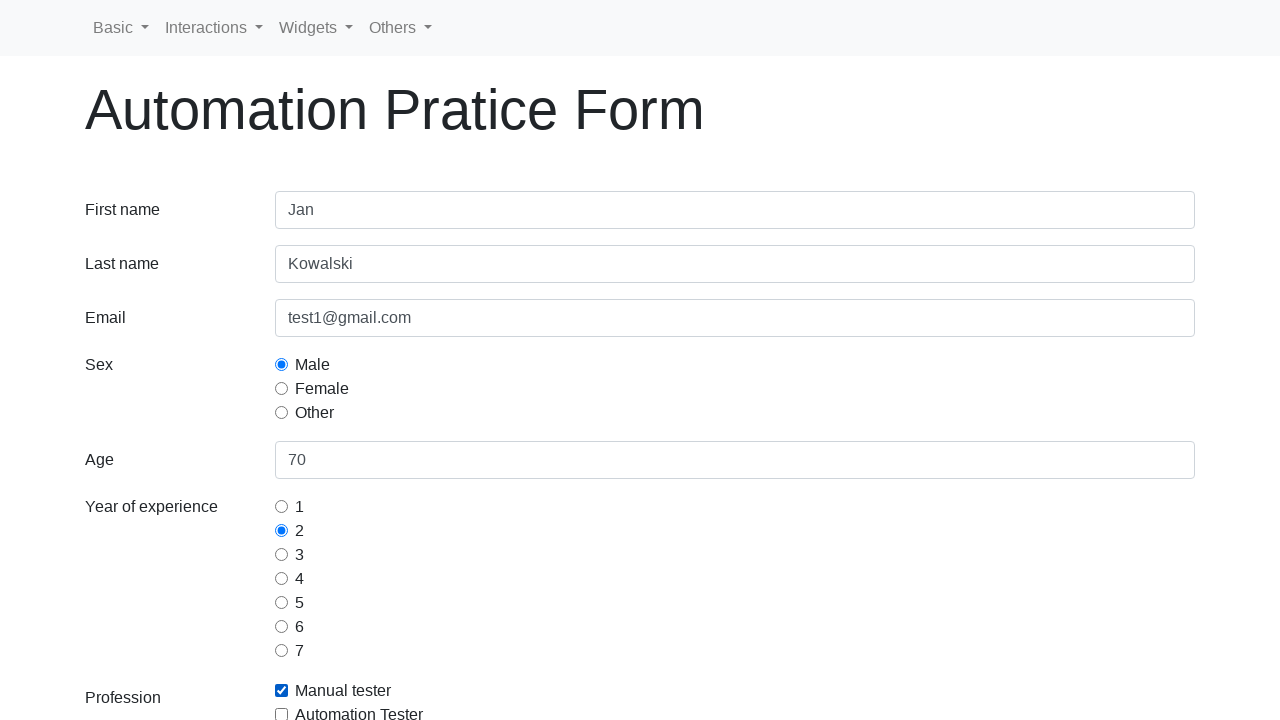

Filled additional information textarea with Lorem ipsum text on #additionalInformations
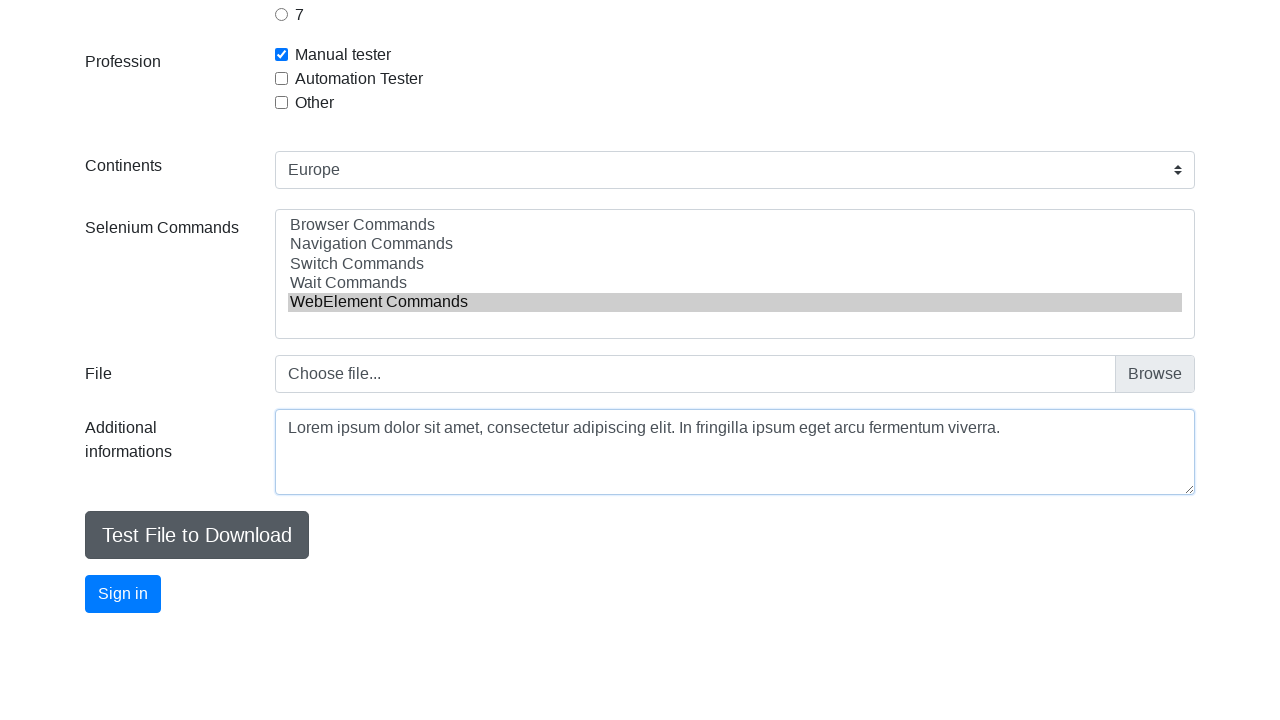

Clicked form submit button at (123, 594) on button[type='submit']
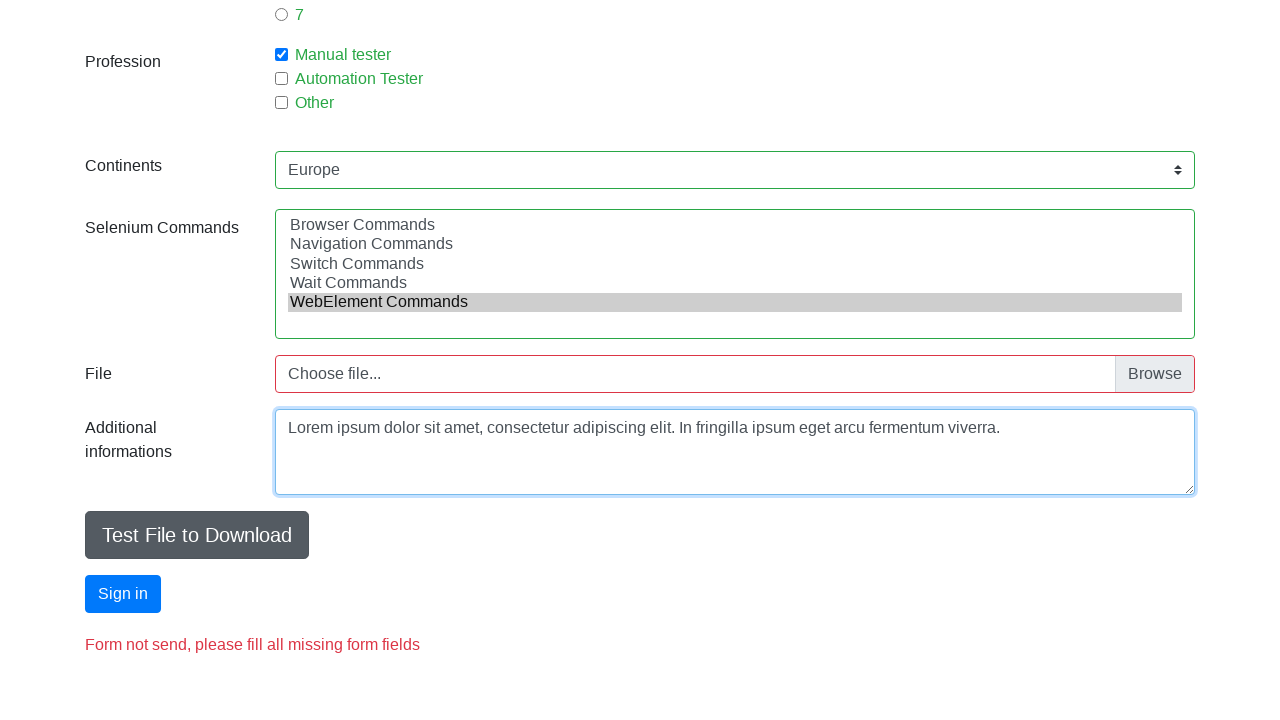

Success message appeared on the page
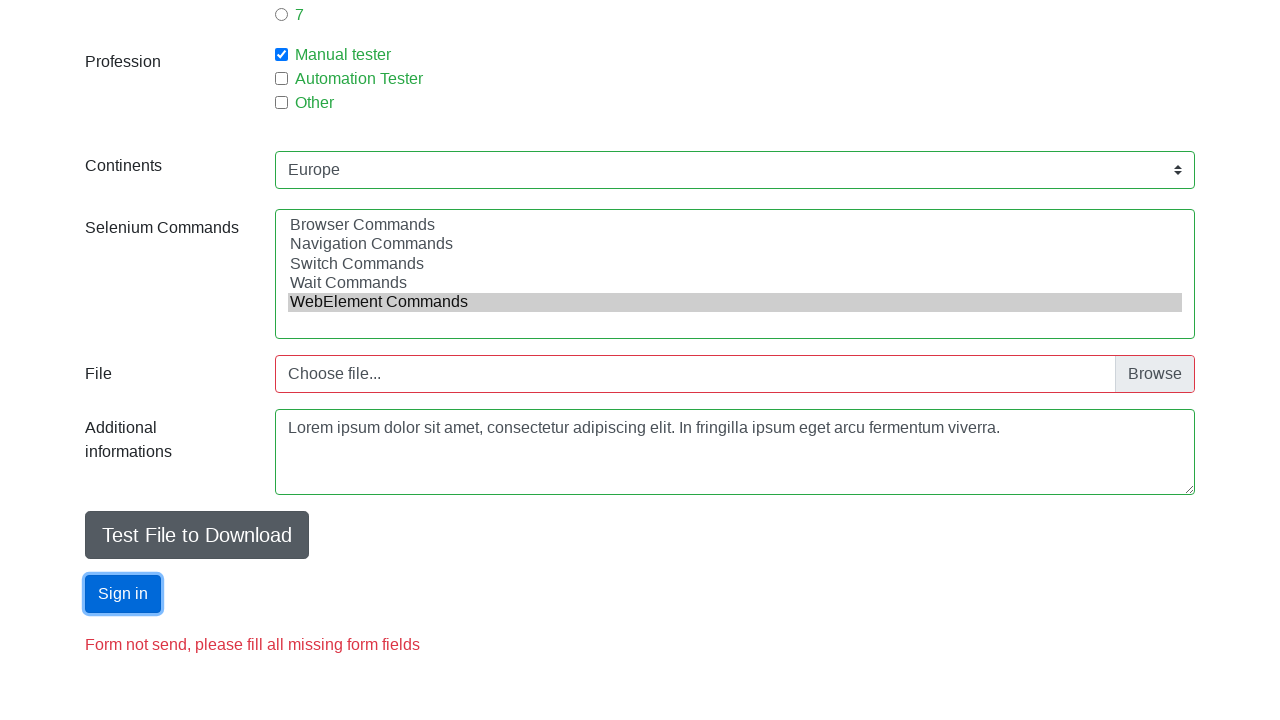

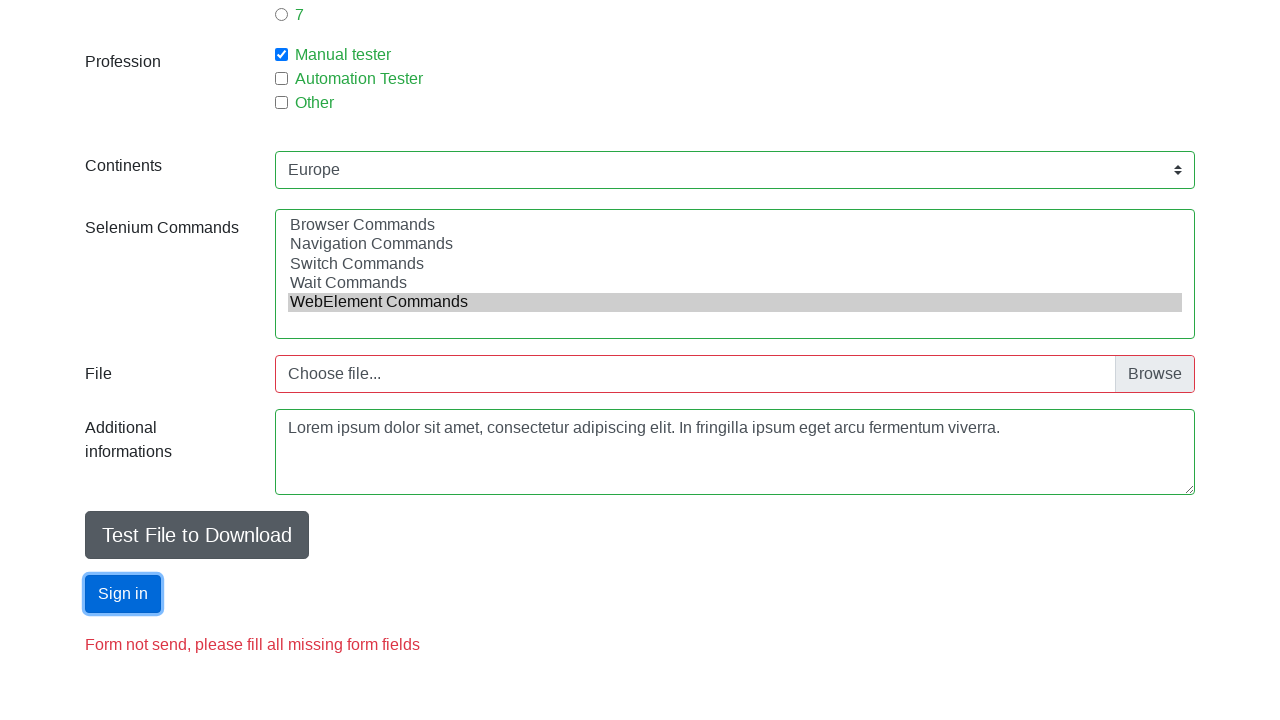